Tests selecting individual cars one by one in an AngularJS multiselect directive by clicking the toggle button, then selecting specific cars (Audi, BMW, Honda) from the dropdown list.

Starting URL: http://amitava82.github.io/angular-multiselect/

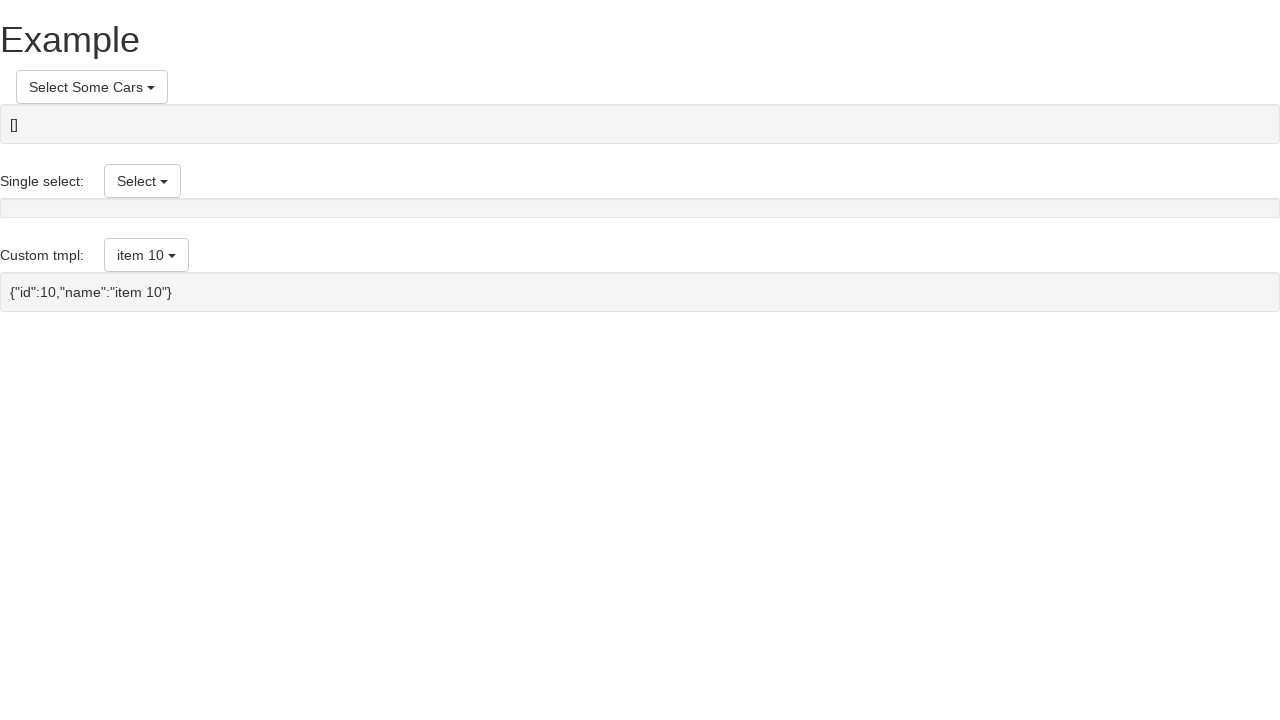

Clicked 'Select Some Cars' button to open multiselect dropdown at (92, 87) on button:has-text('Select Some Cars')
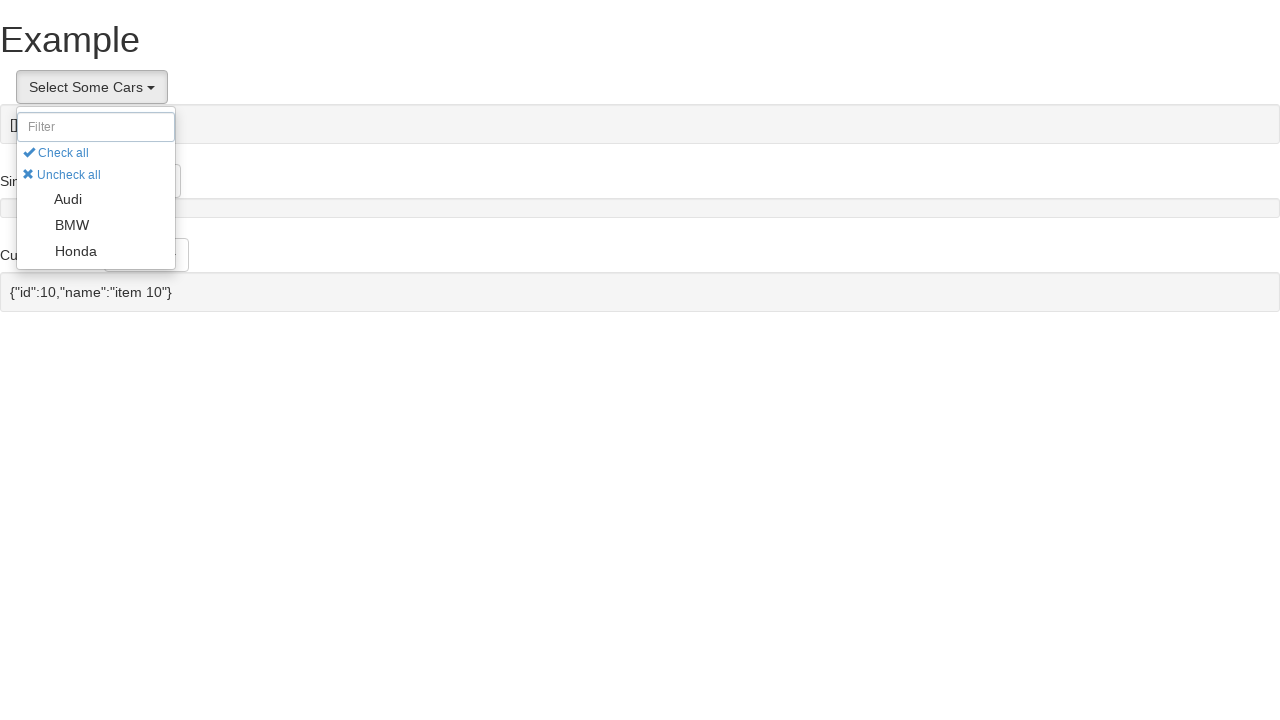

Waited for dropdown items to become visible
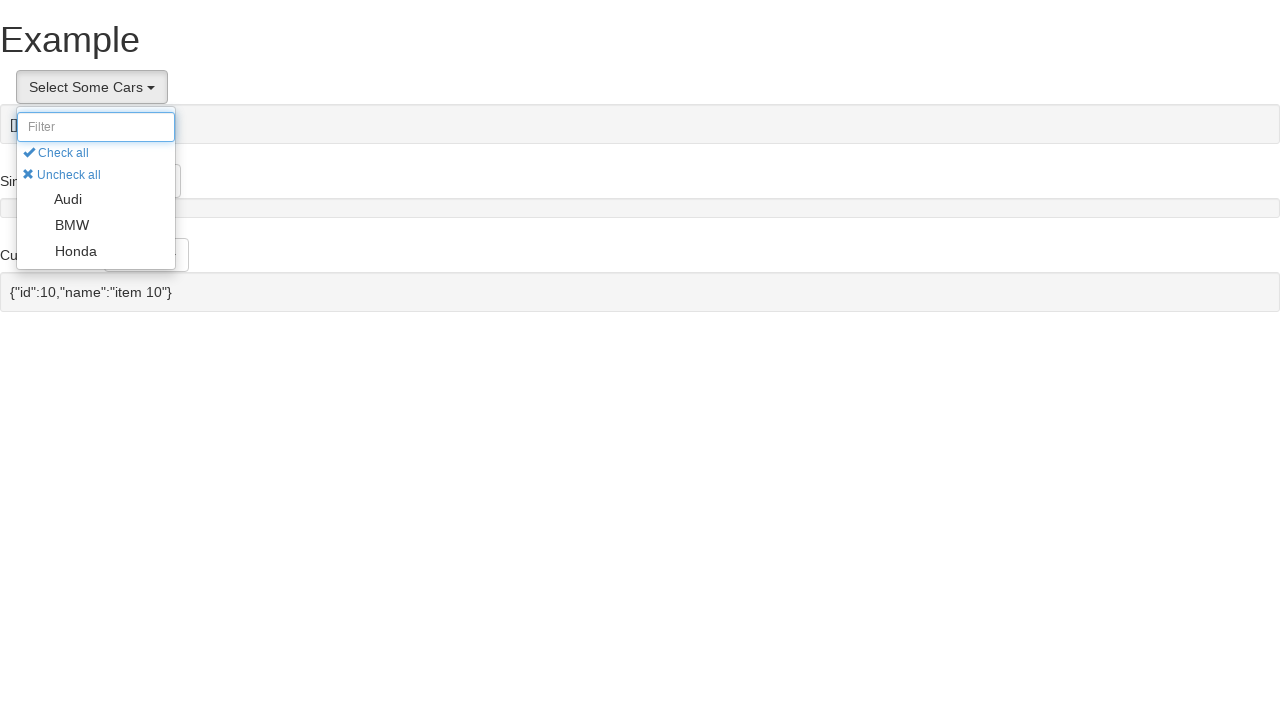

Located 0 car items in the dropdown
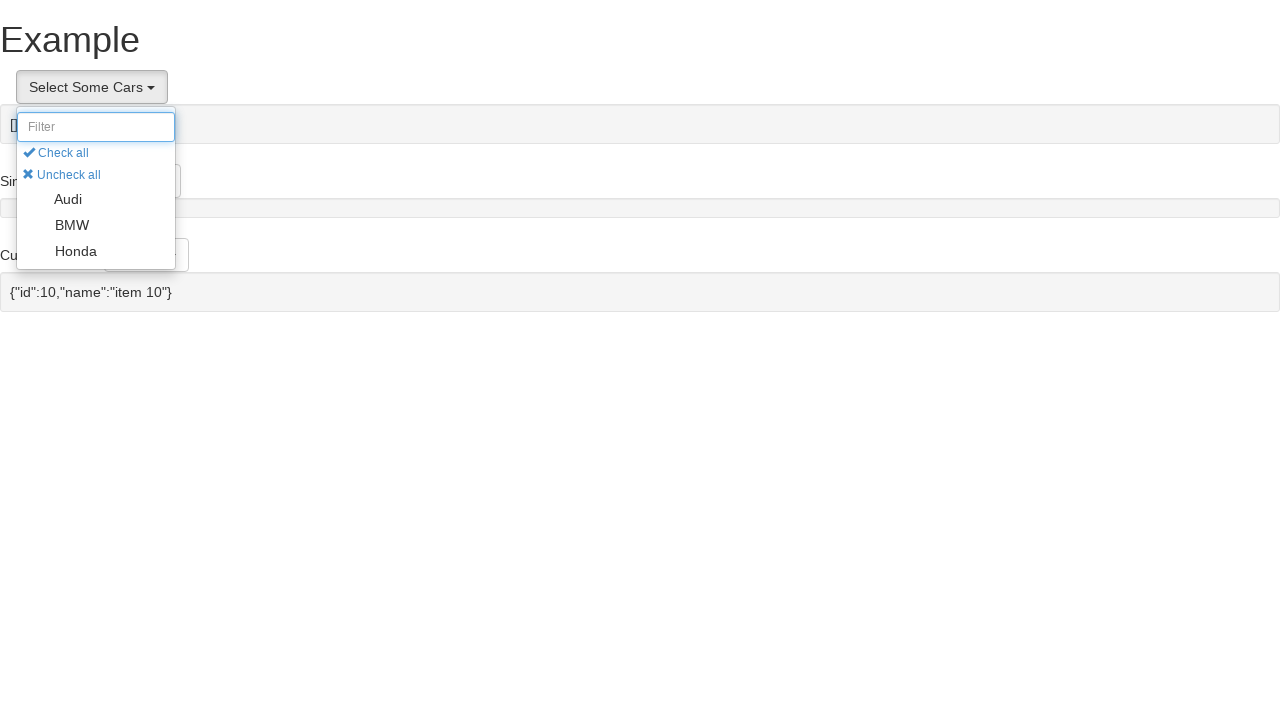

Verified multiselect button is visible and ready
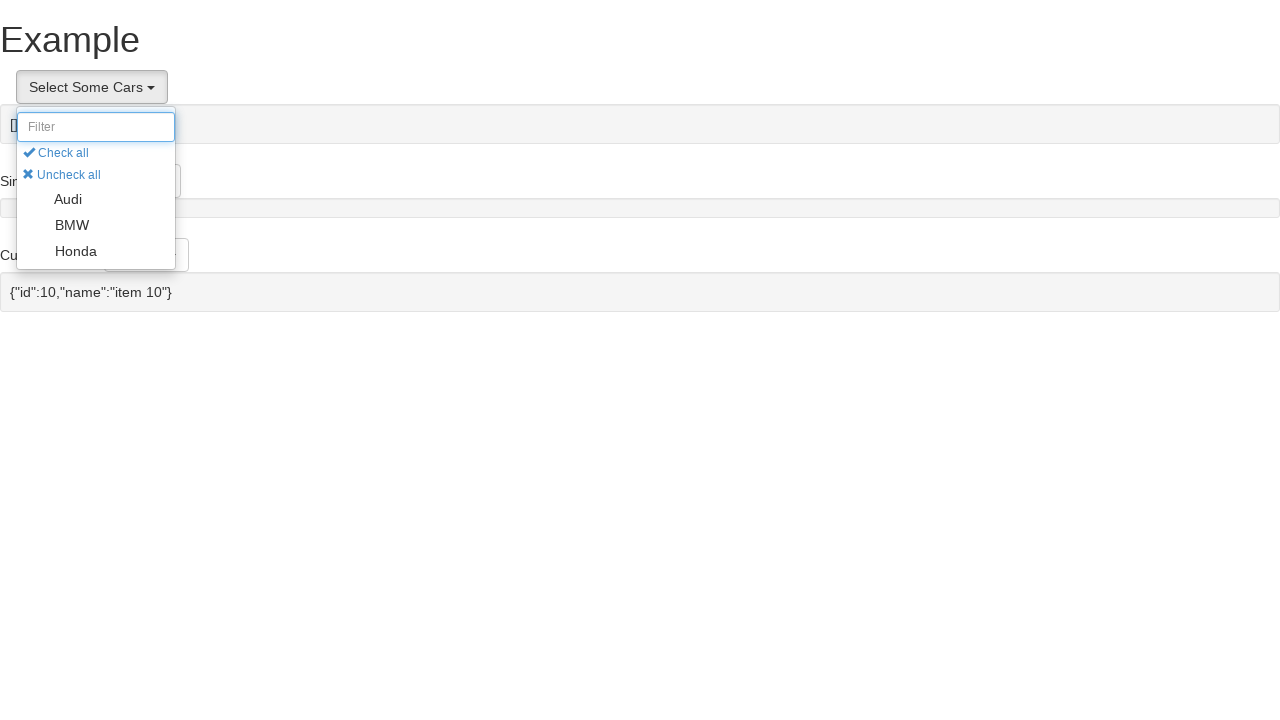

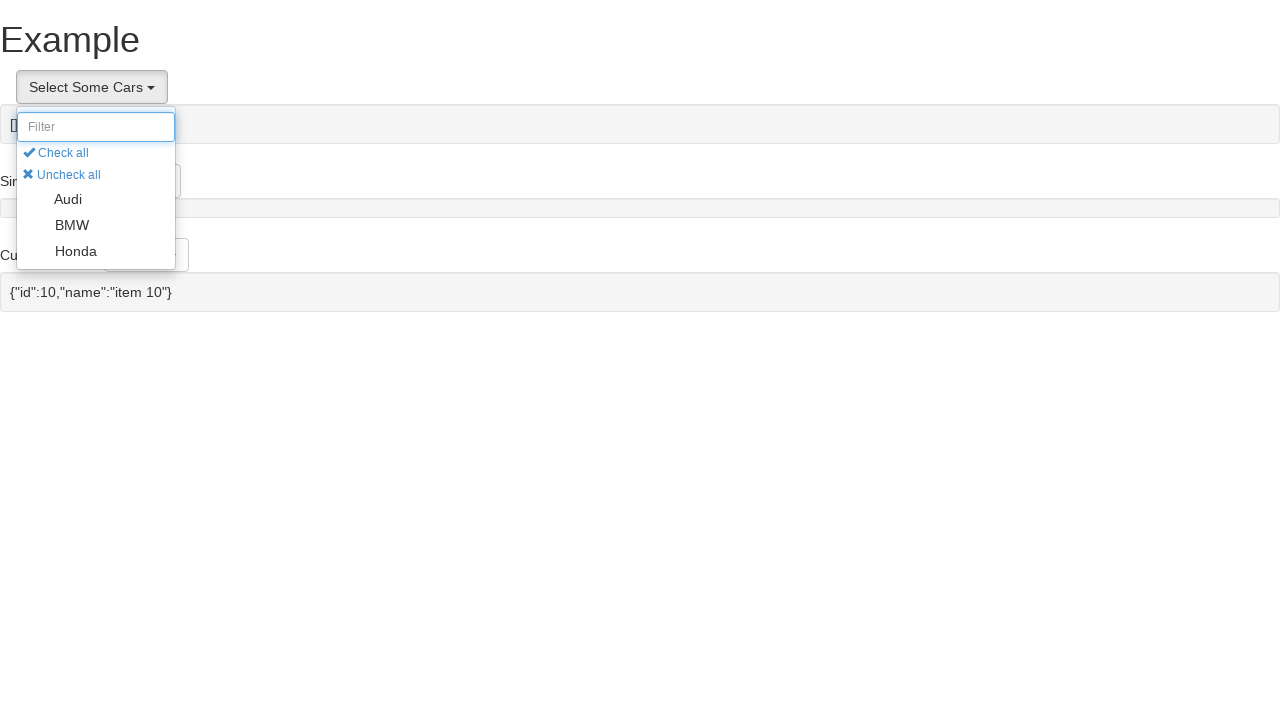